Tests handling a JavaScript prompt dialog by entering text and accepting it

Starting URL: https://kitchen.applitools.com/ingredients/alert

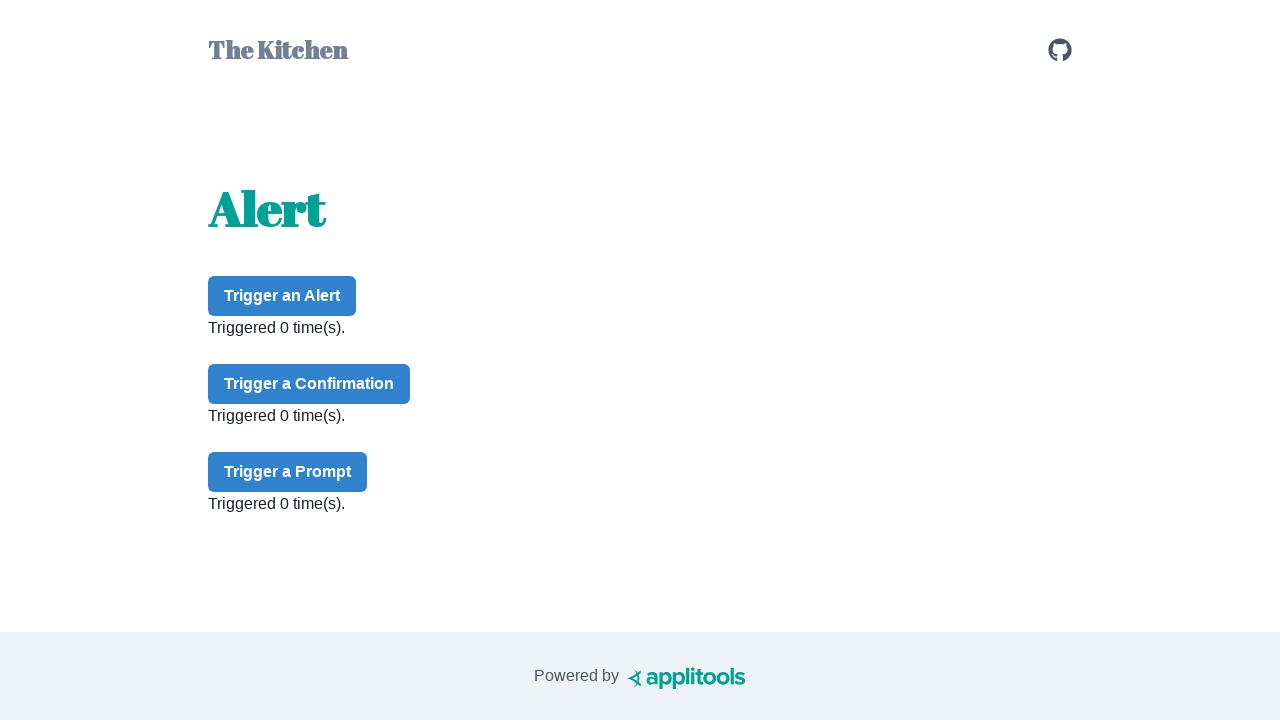

Set up dialog handler to accept prompt with text 'nachos'
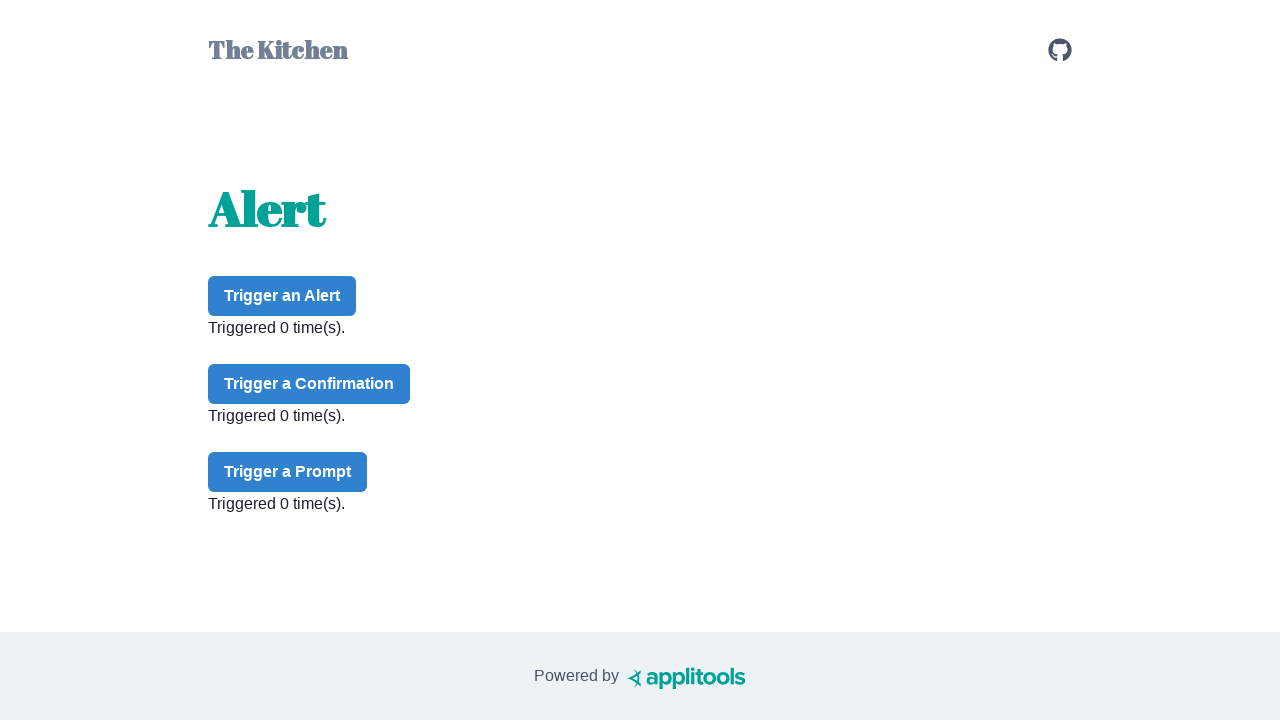

Clicked prompt button to trigger JavaScript prompt dialog at (288, 472) on #prompt-button
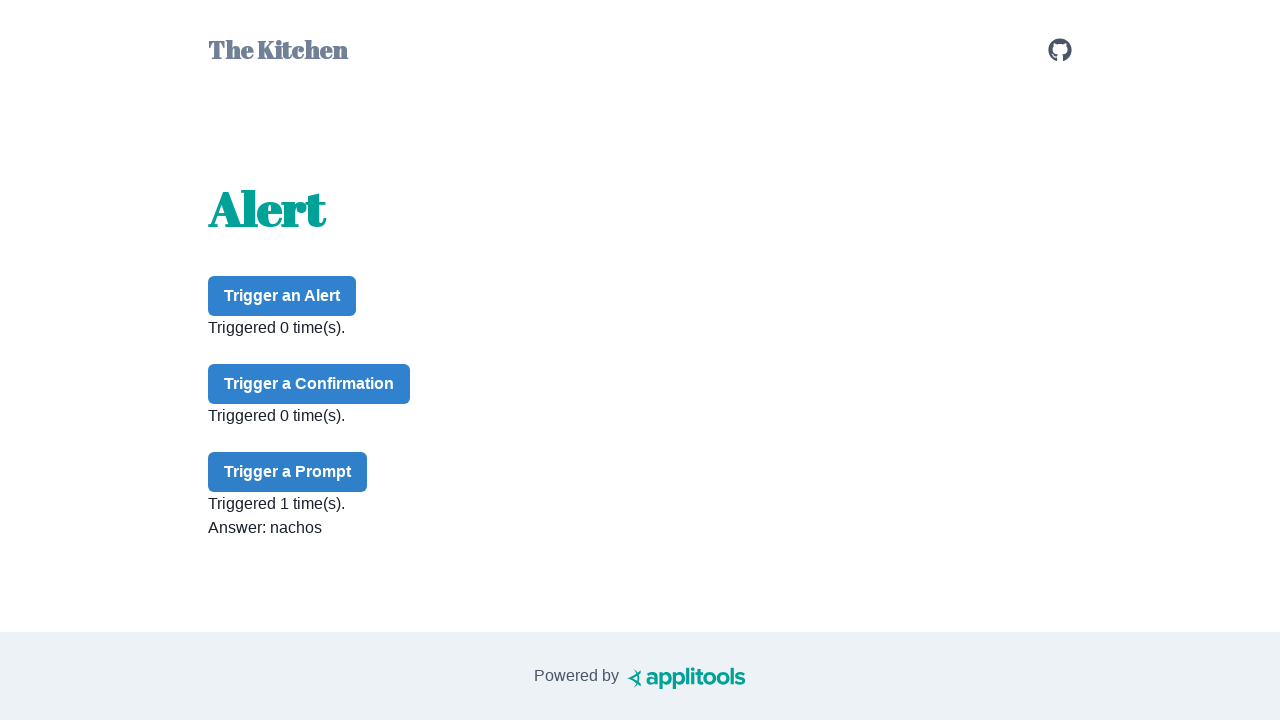

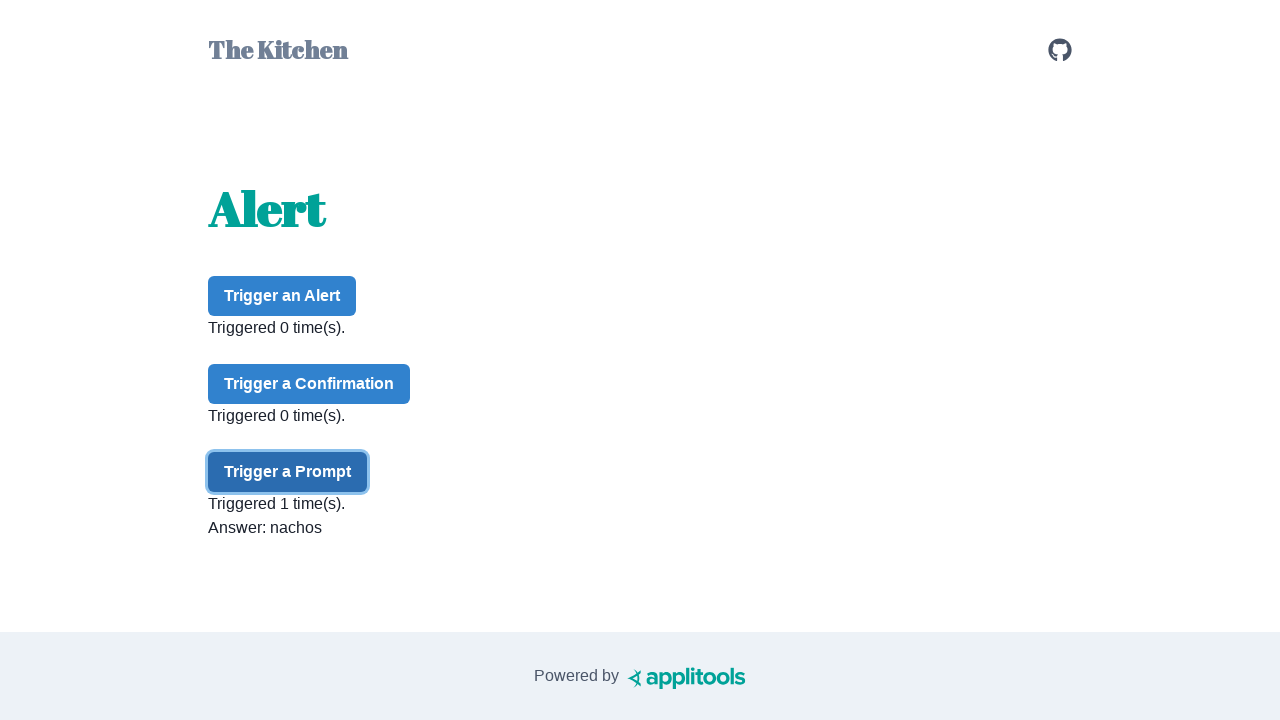